Tests adding Galaxy S7 phone to cart by clicking the Phones category, selecting the fourth phone, and clicking add to cart

Starting URL: https://www.demoblaze.com/

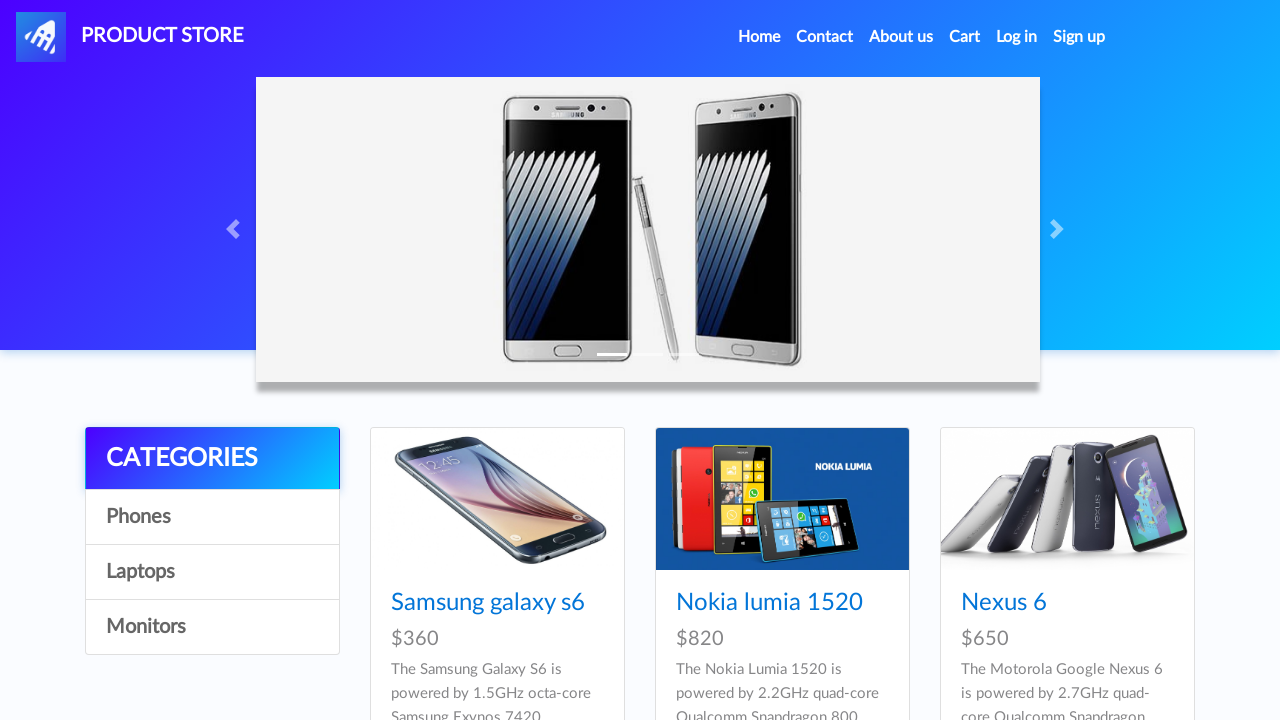

Clicked on Phones category at (212, 517) on #itemc
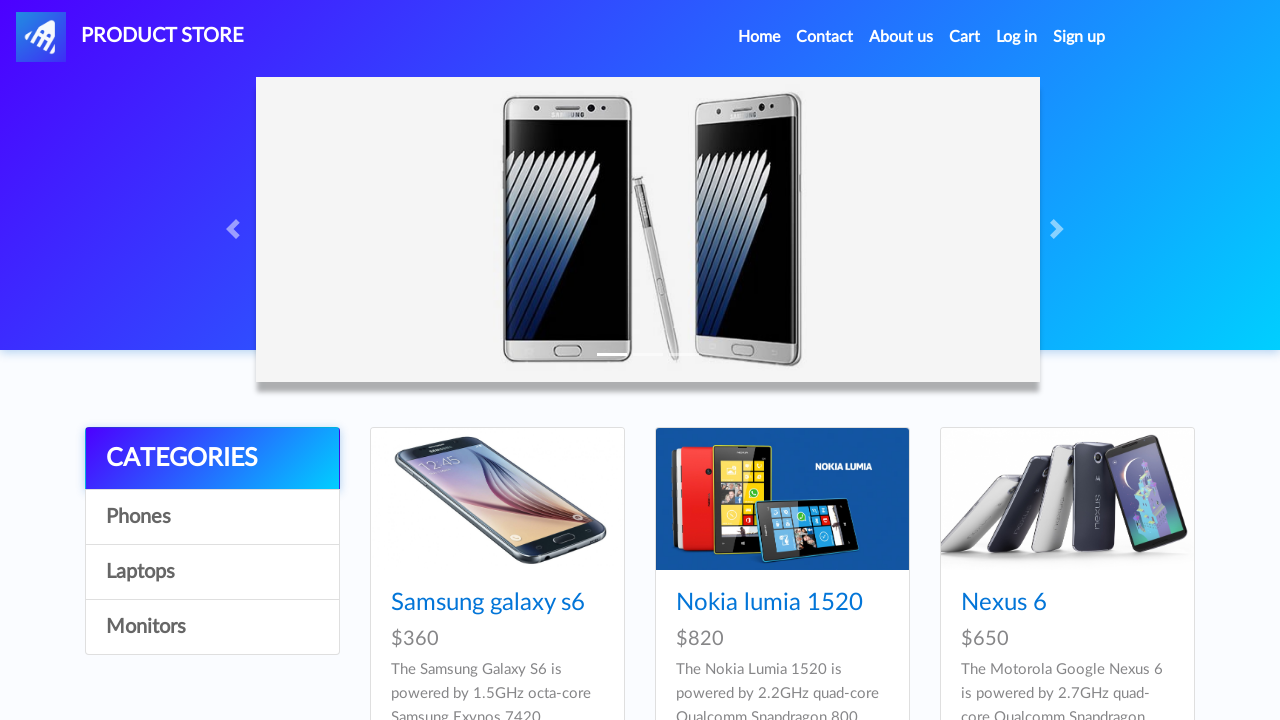

Fourth phone (Galaxy S7) selector appeared
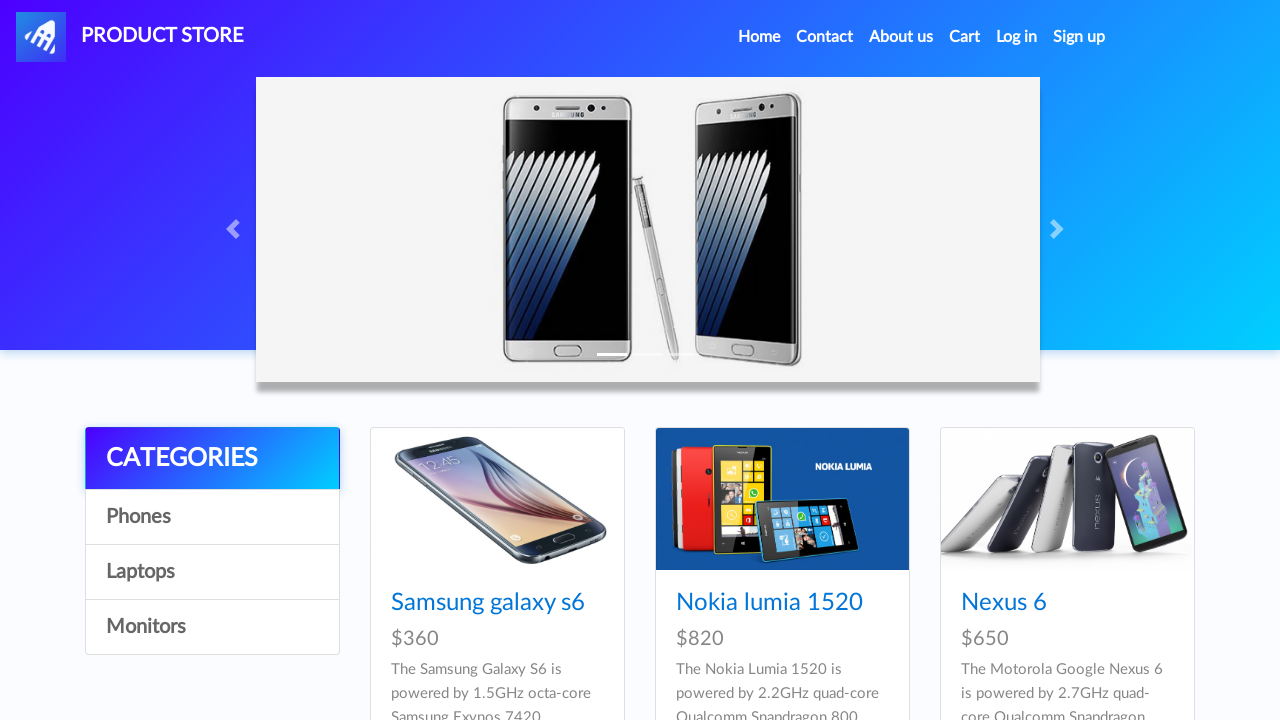

Clicked on Galaxy S7 phone at (488, 361) on #tbodyid > div:nth-child(4) > div > div > h4 > a
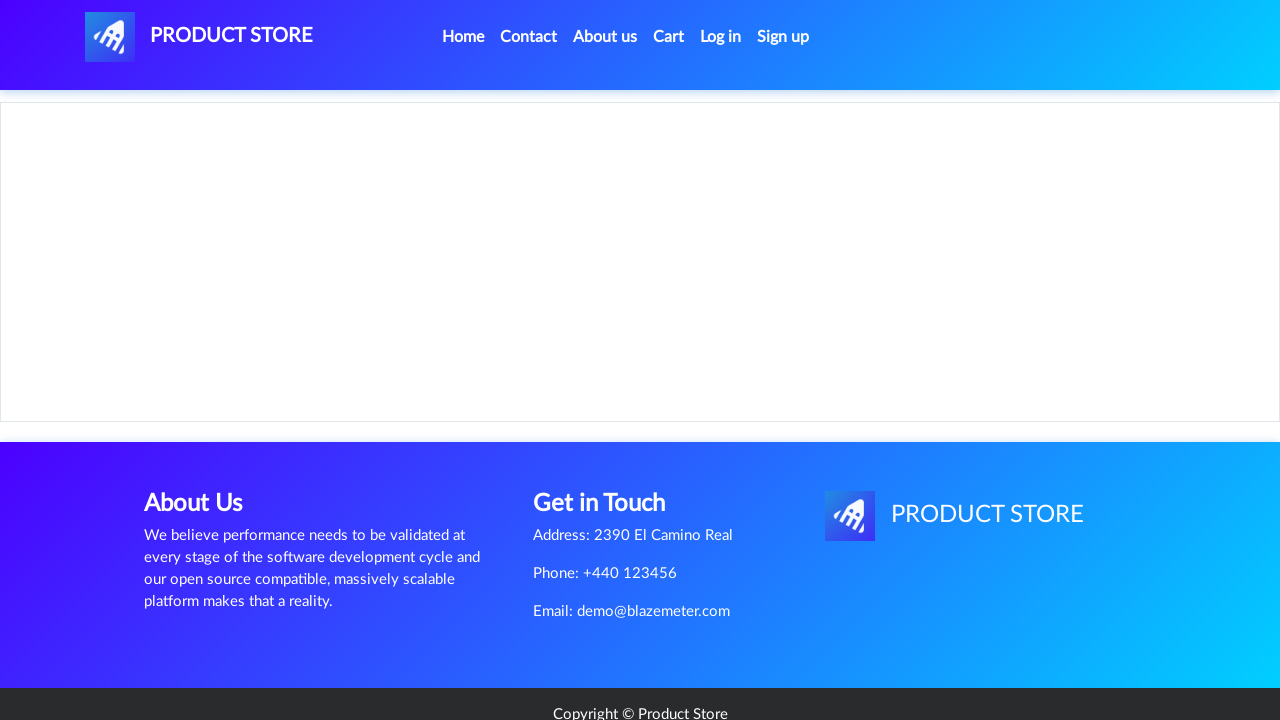

Add to cart button appeared
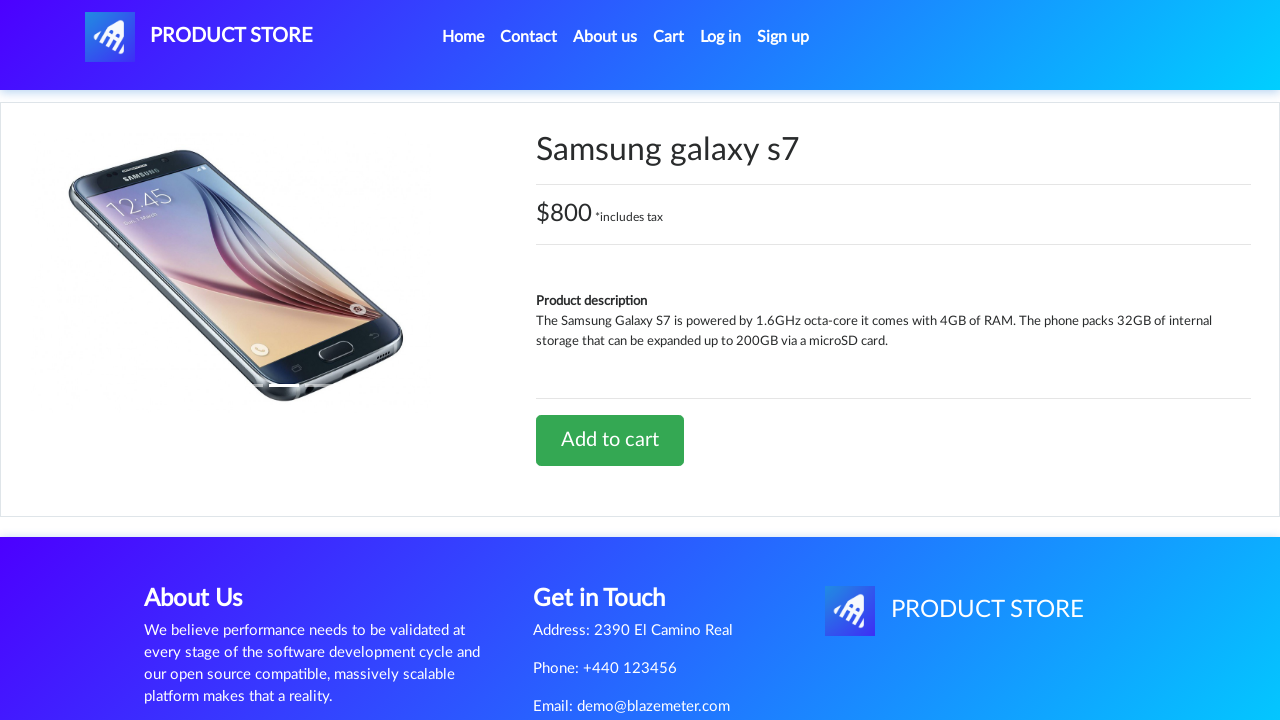

Clicked Add to cart button for Galaxy S7 at (610, 440) on #tbodyid > div.row > div > a
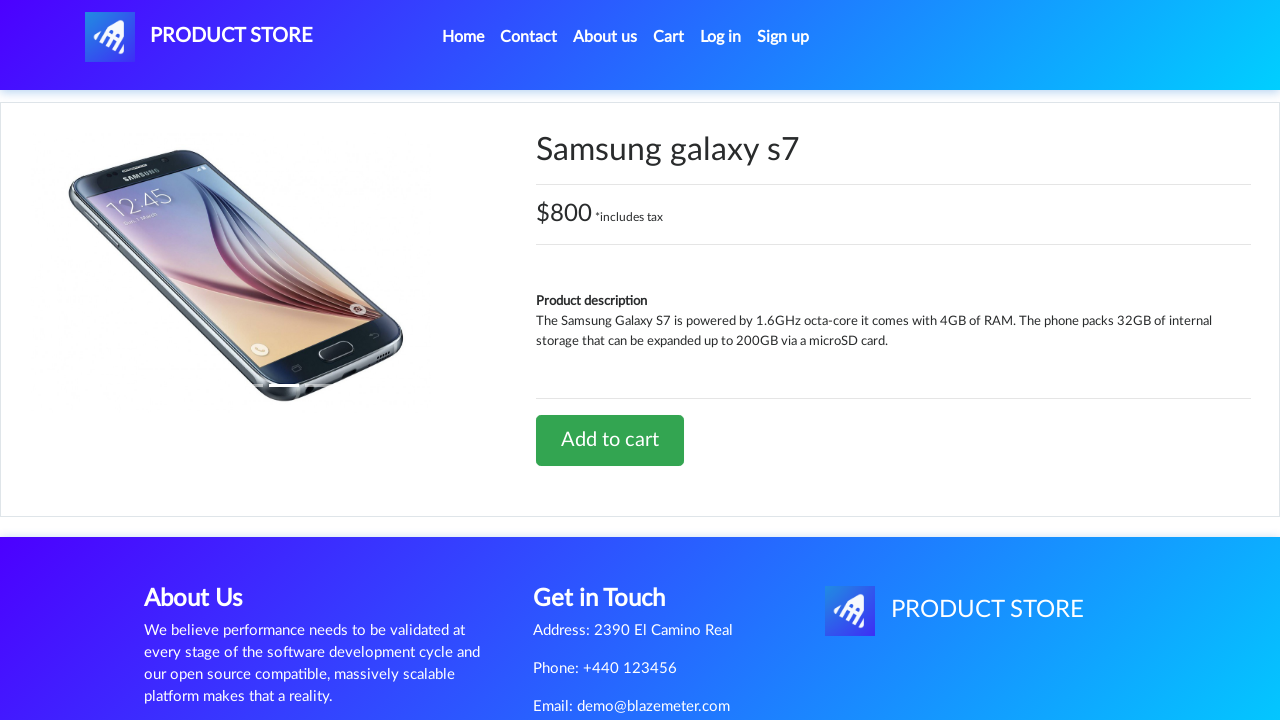

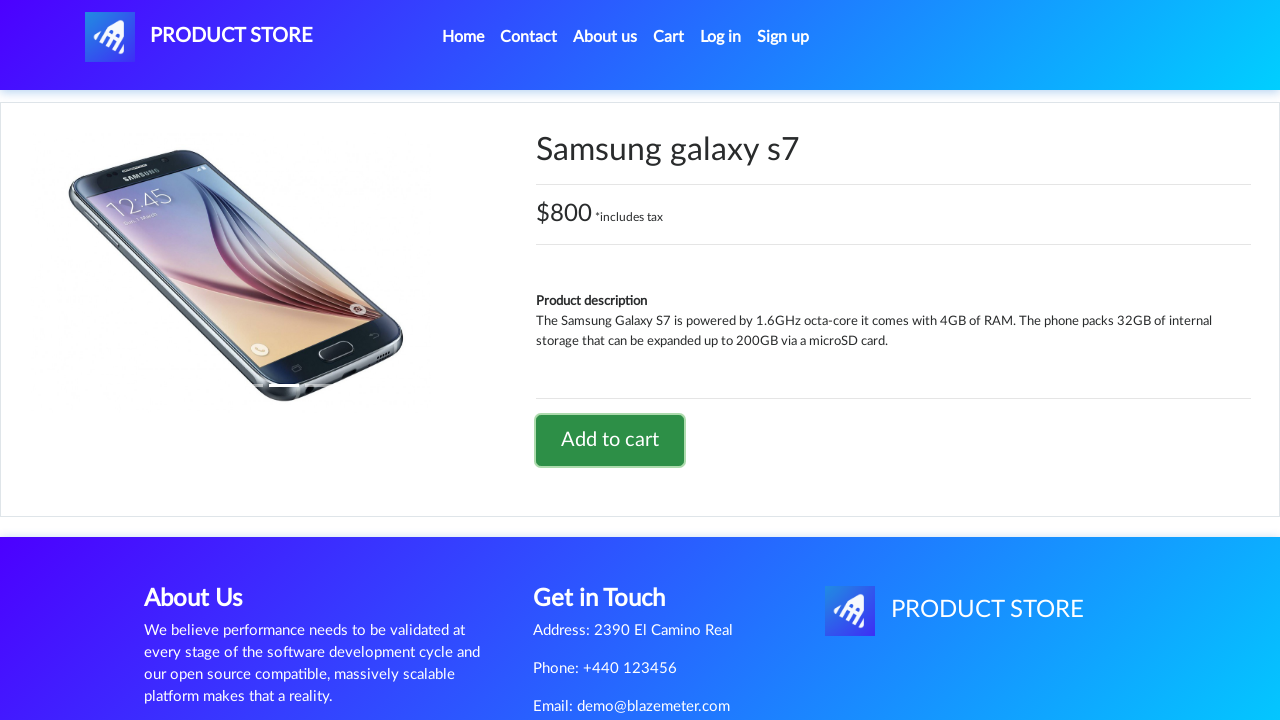